Navigates to Fast.com speed test site and waits for the internet speed test to complete automatically

Starting URL: https://fast.com/

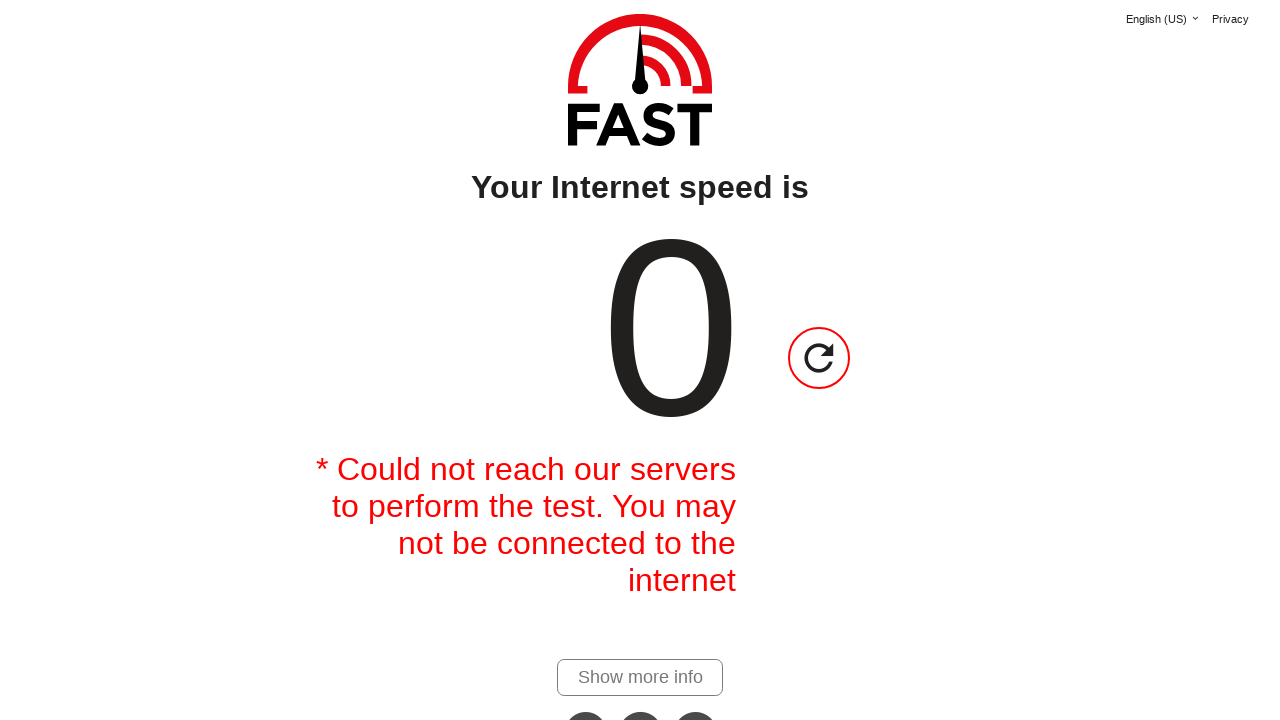

Navigated to Fast.com speed test site
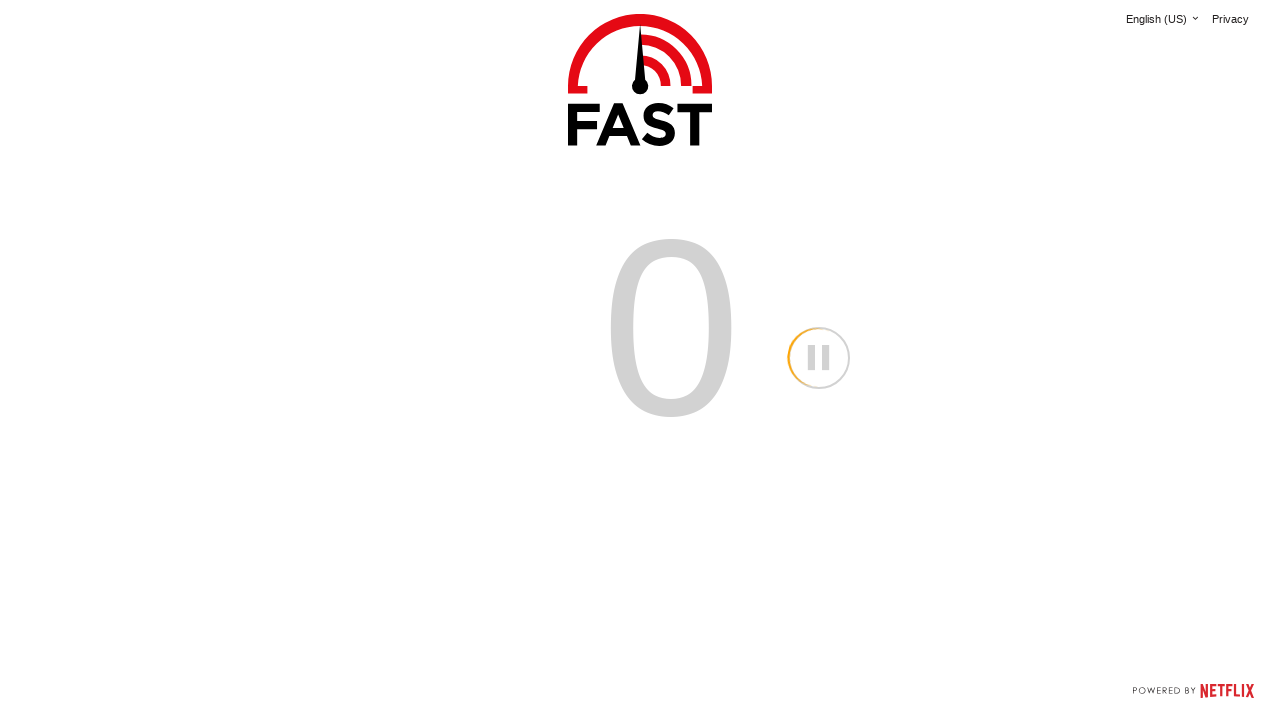

Waited 30 seconds for internet speed test to complete automatically
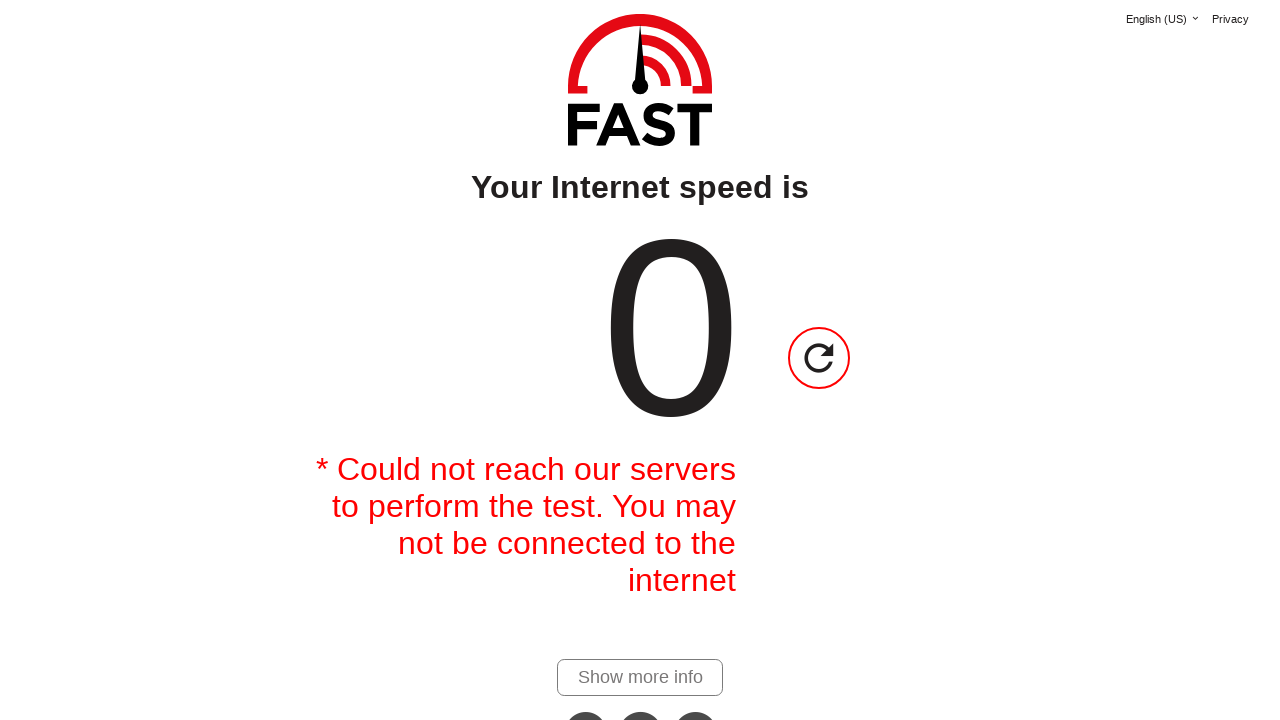

Located speed value element
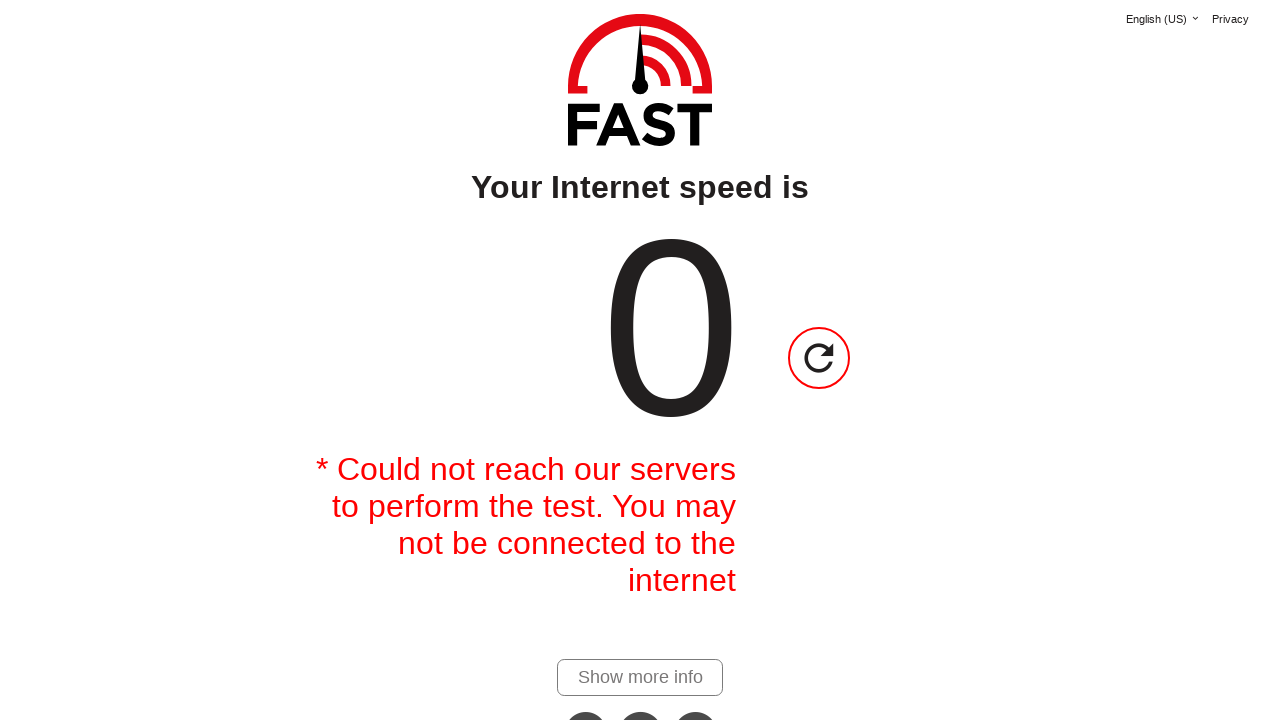

Retrieved speed test result text content
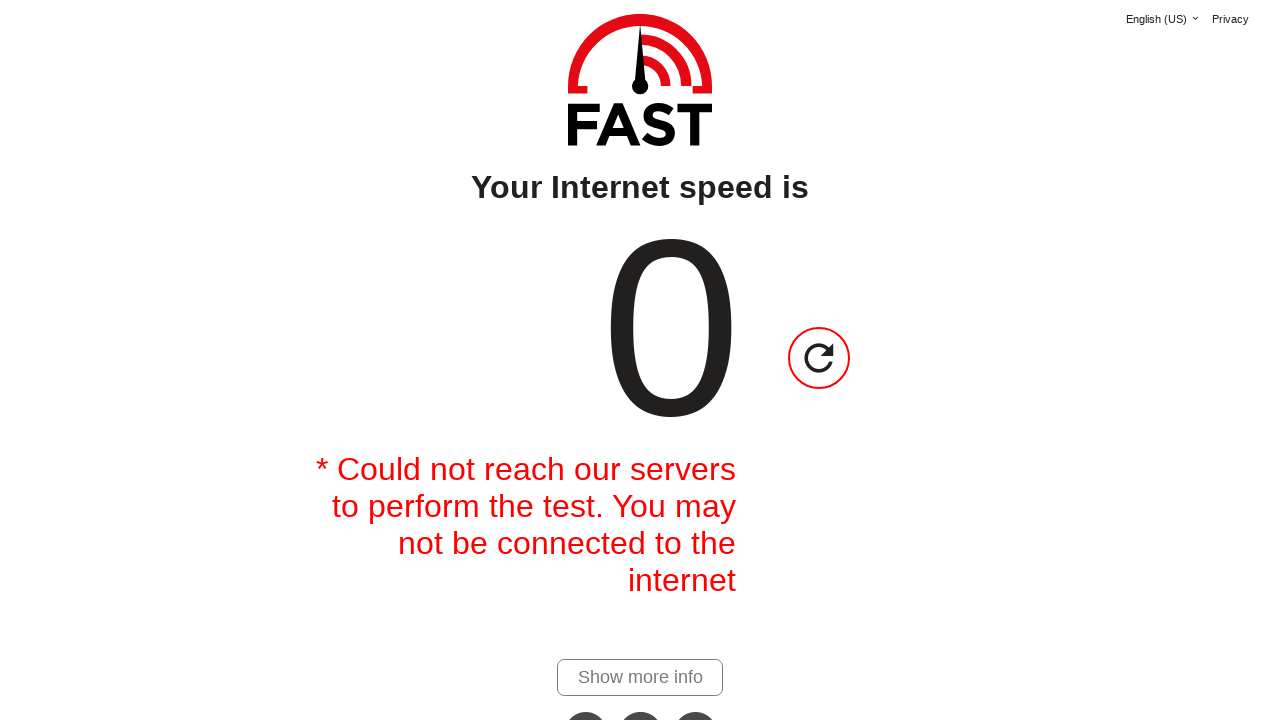

Printed internet speed result: 
                                0
                             Mbps
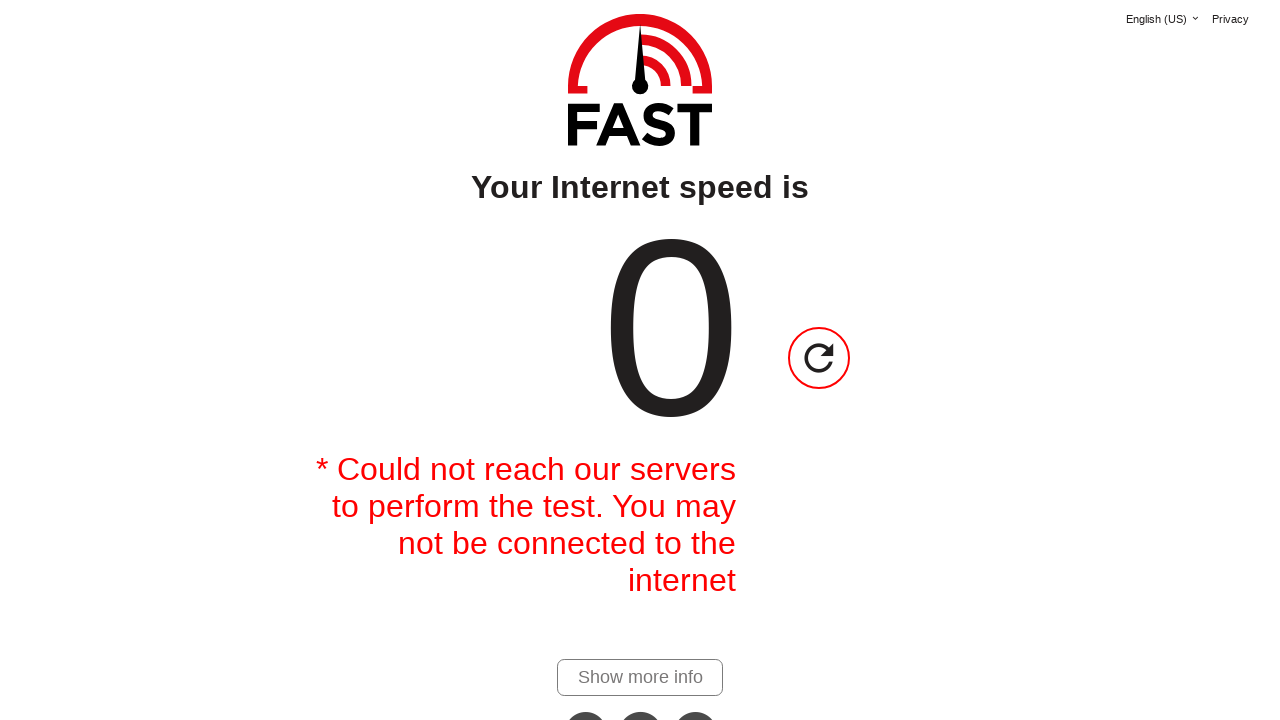

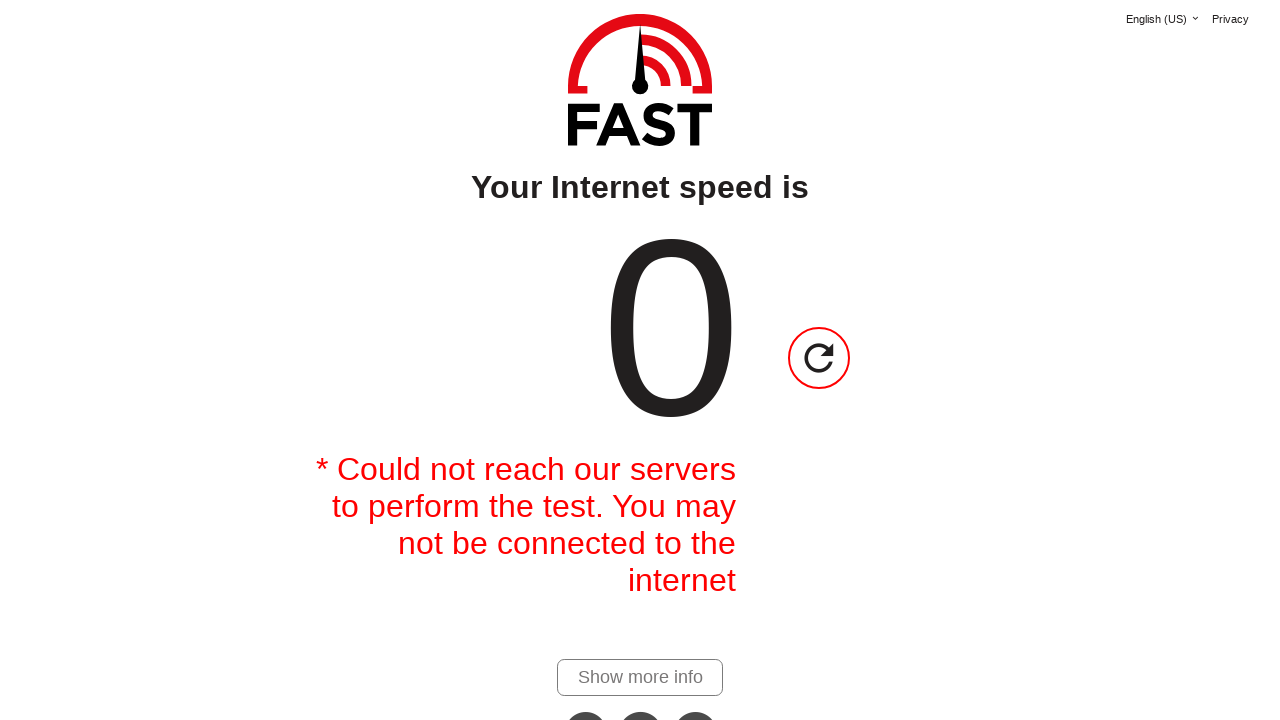